Tests clicking the new user registration button on the CMS government portal using a CSS selector with class attribute

Starting URL: https://portal.cms.gov/portal/

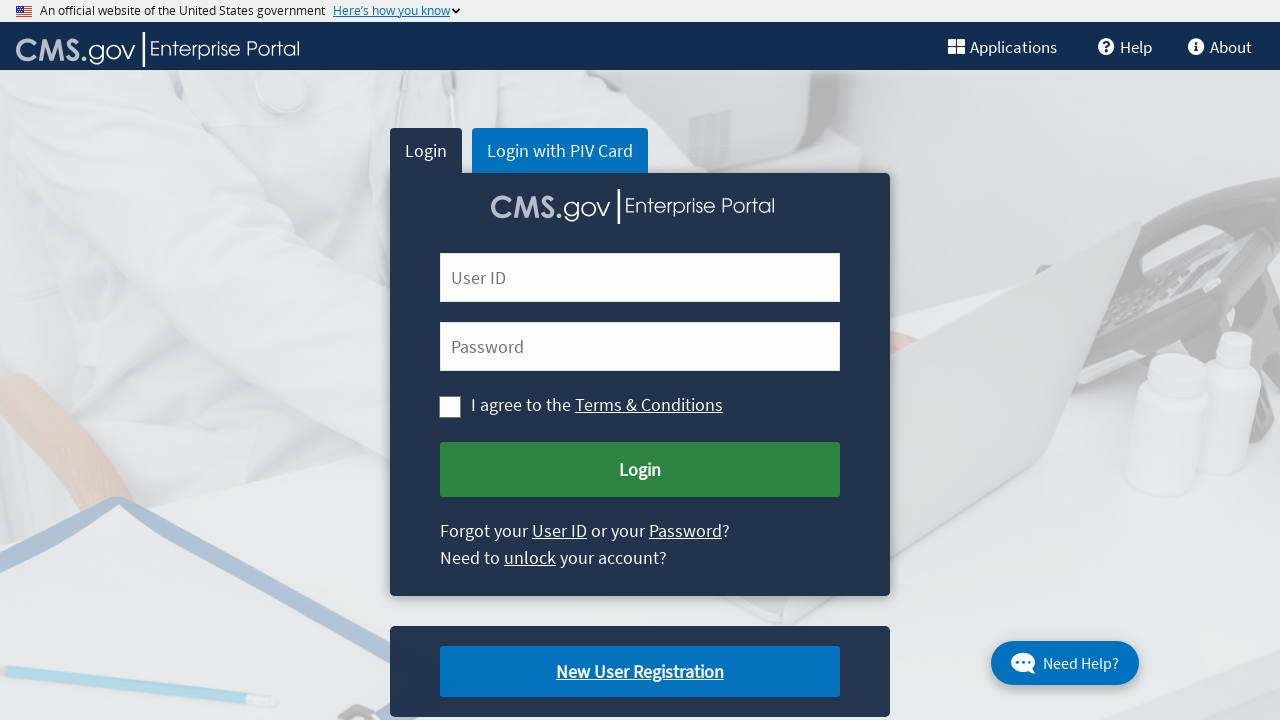

Navigated to CMS government portal homepage
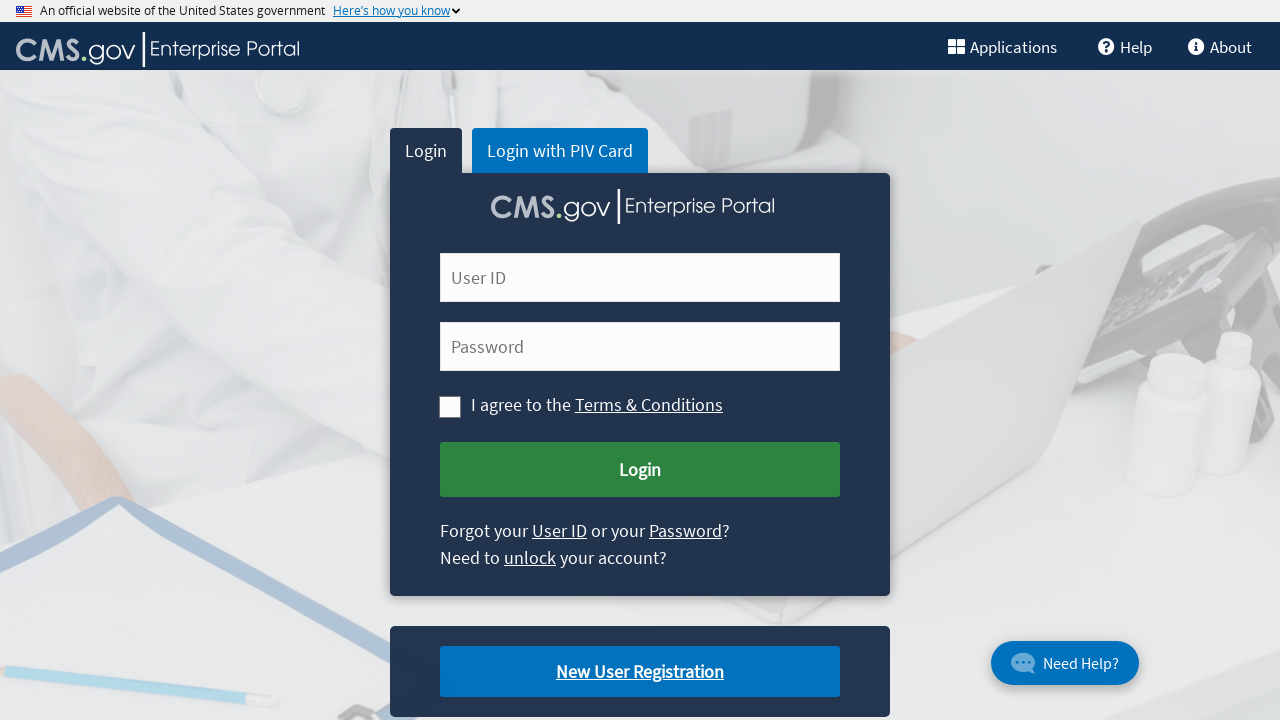

Clicked new user registration button at (640, 672) on a.cms-newuser-reg
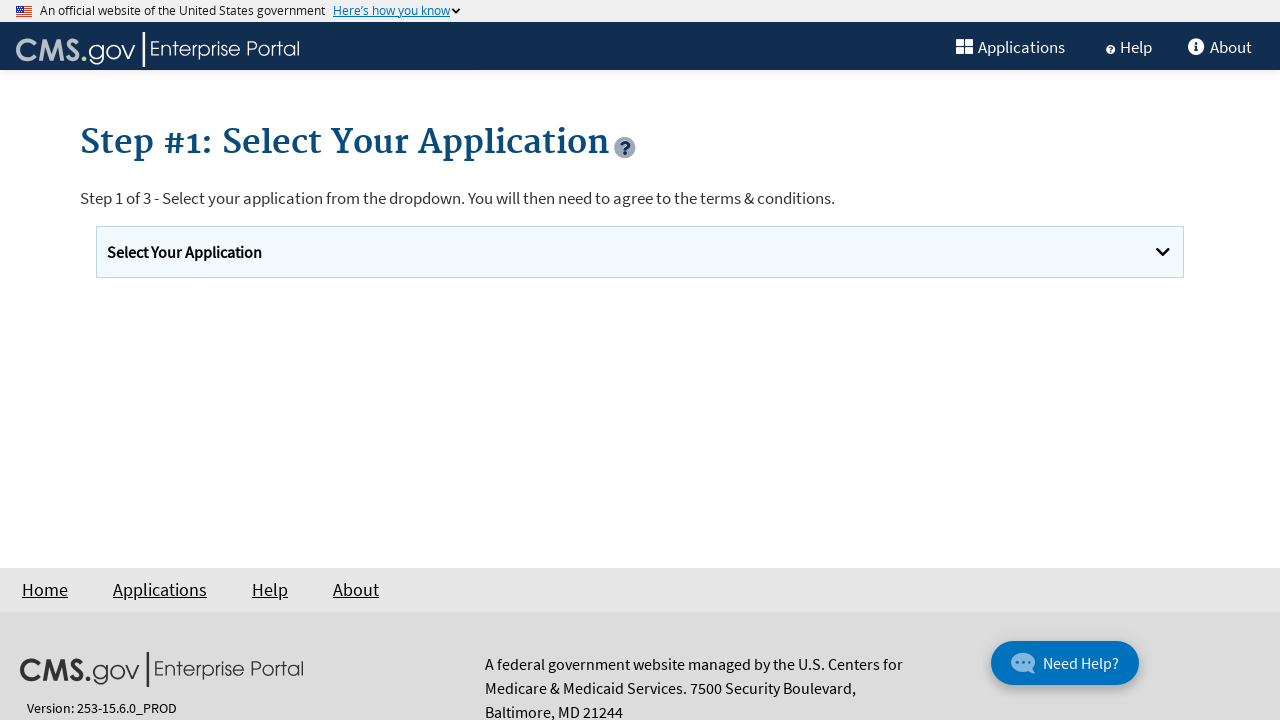

Registration page loaded
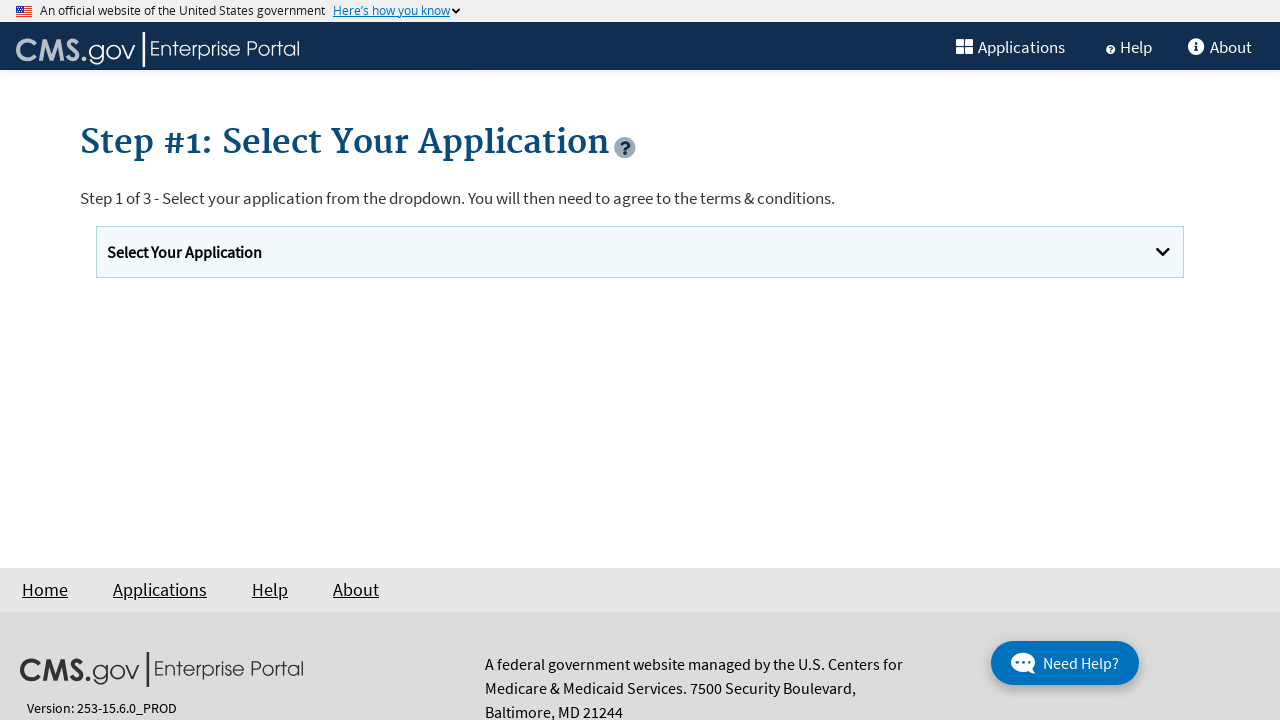

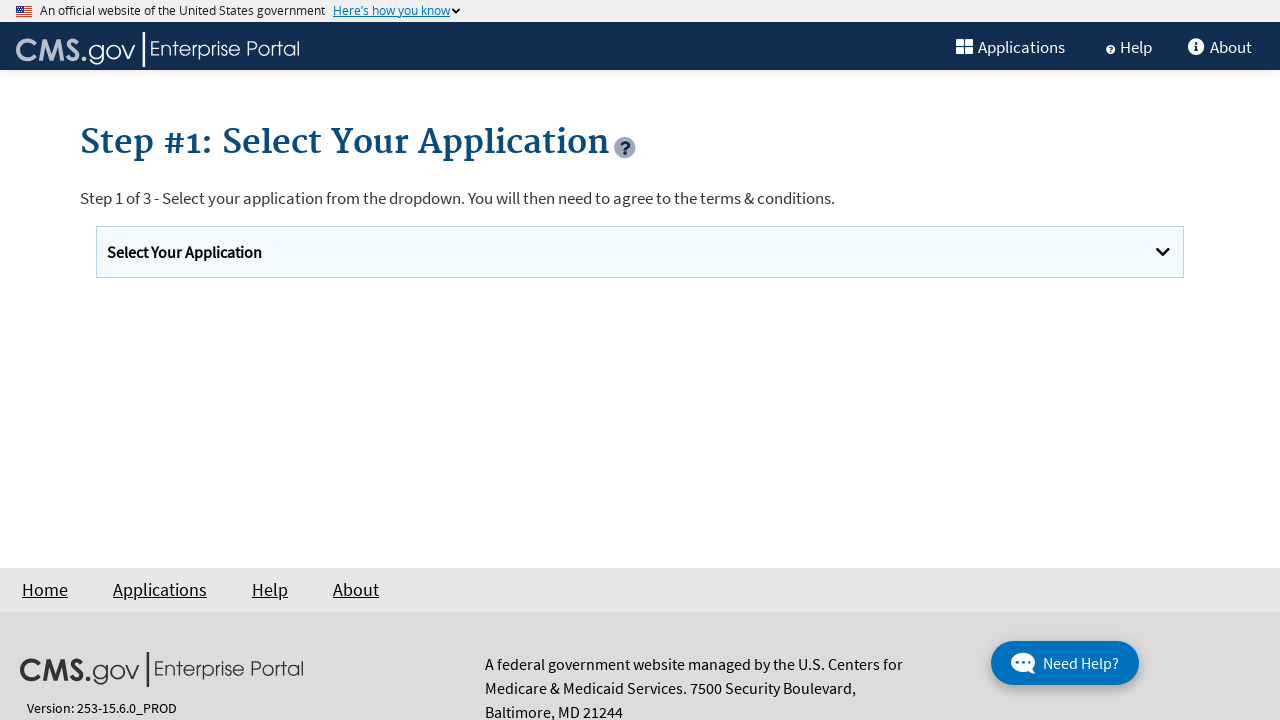